Tests an explicit wait scenario where the user waits for a price to change to $100, then clicks a book button, calculates a mathematical answer based on a displayed value, enters it into a form, and submits.

Starting URL: http://suninjuly.github.io/explicit_wait2.html

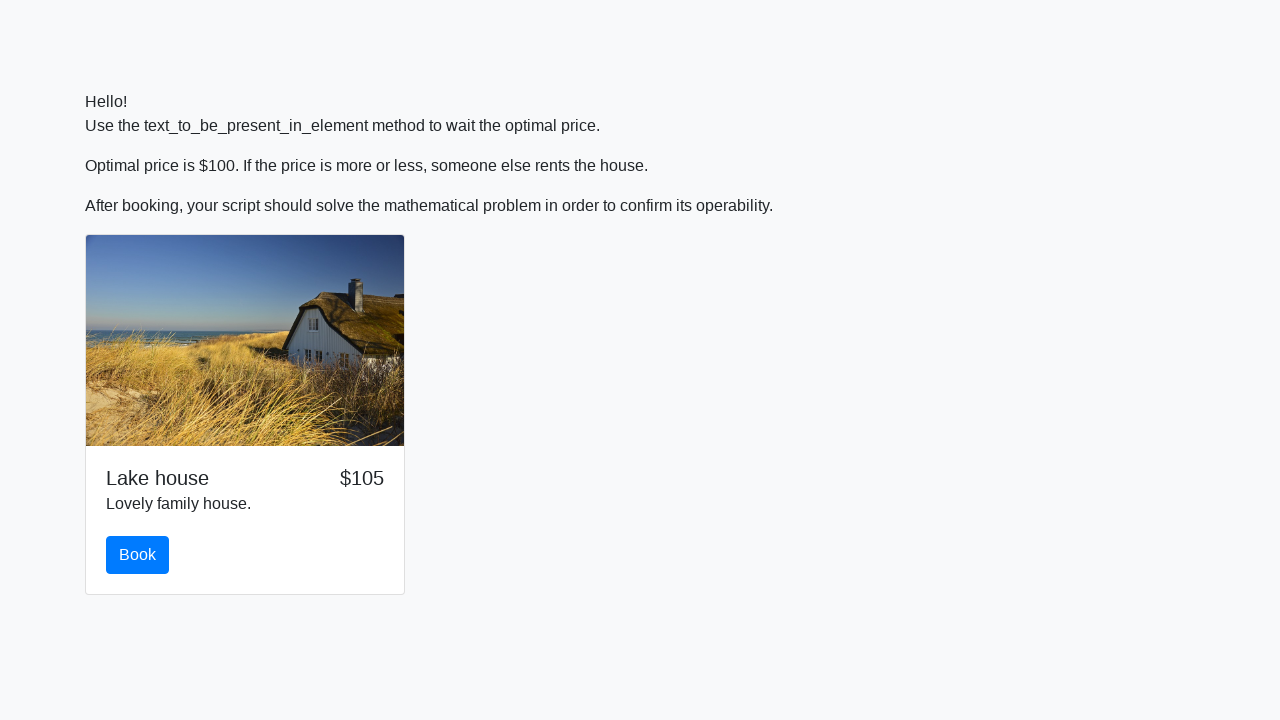

Located the book button element
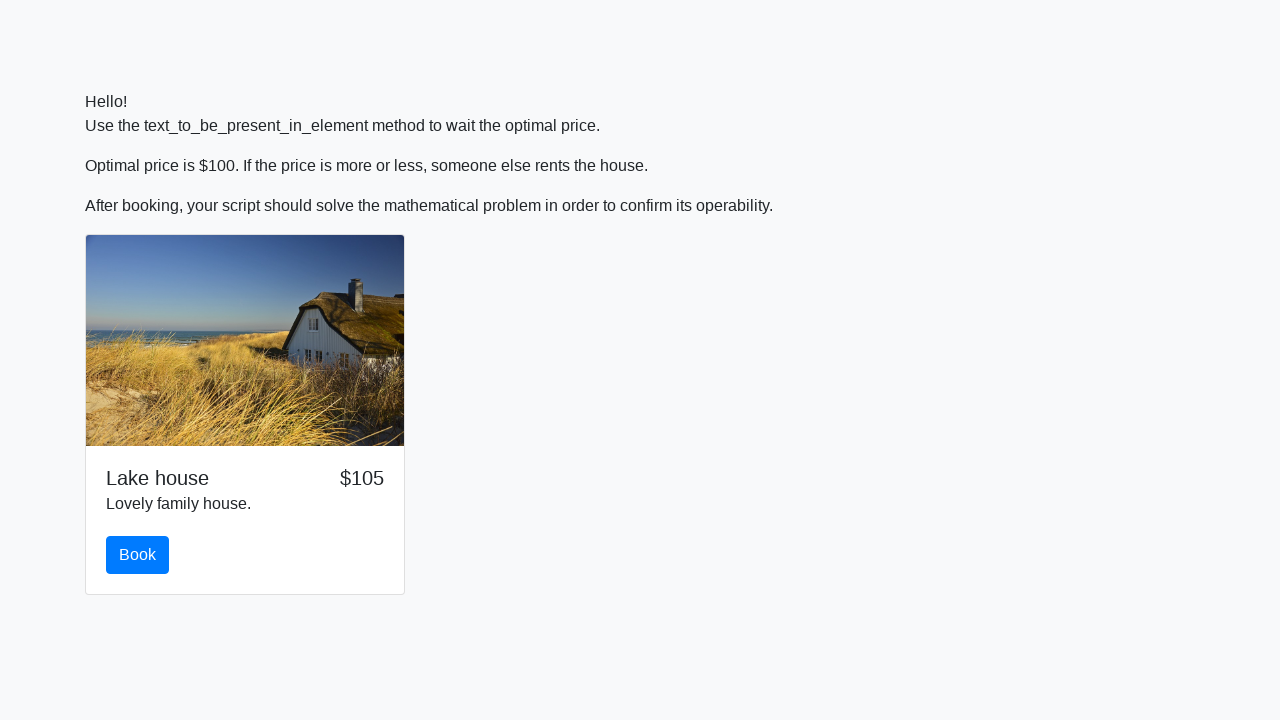

Waited for price to change to $100
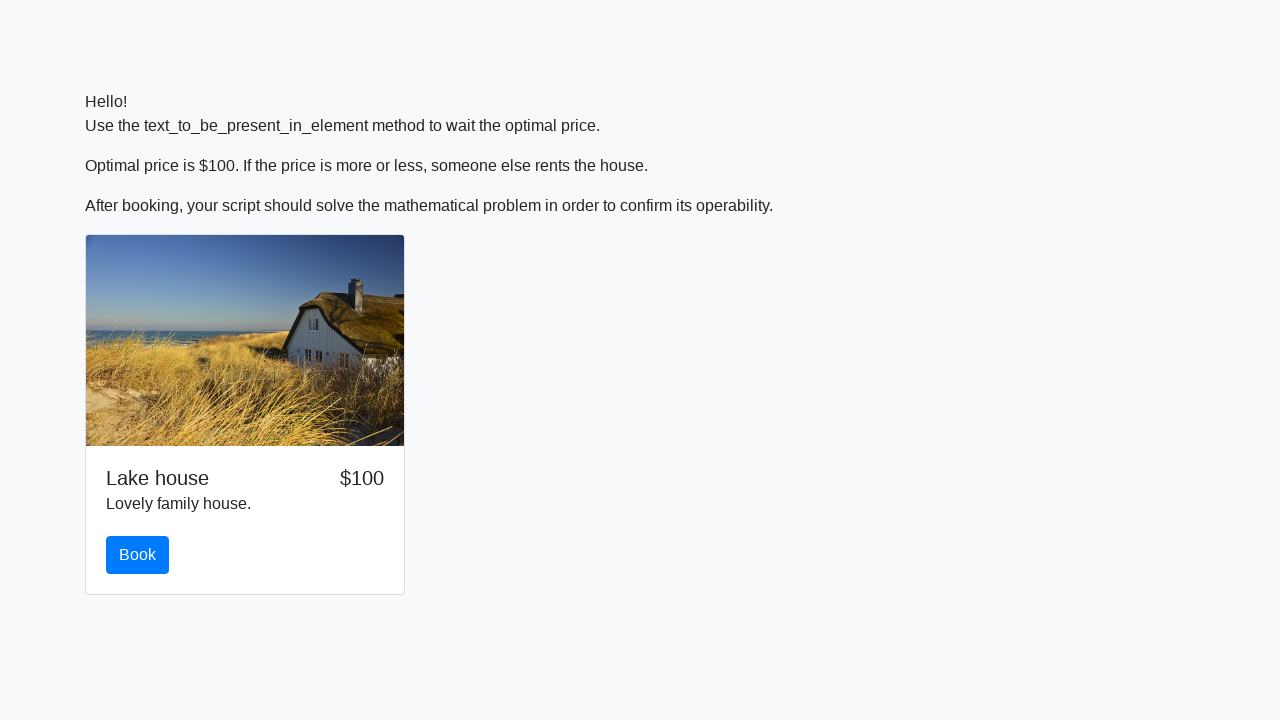

Clicked the book button at (138, 555) on xpath=//*[@id="book"]
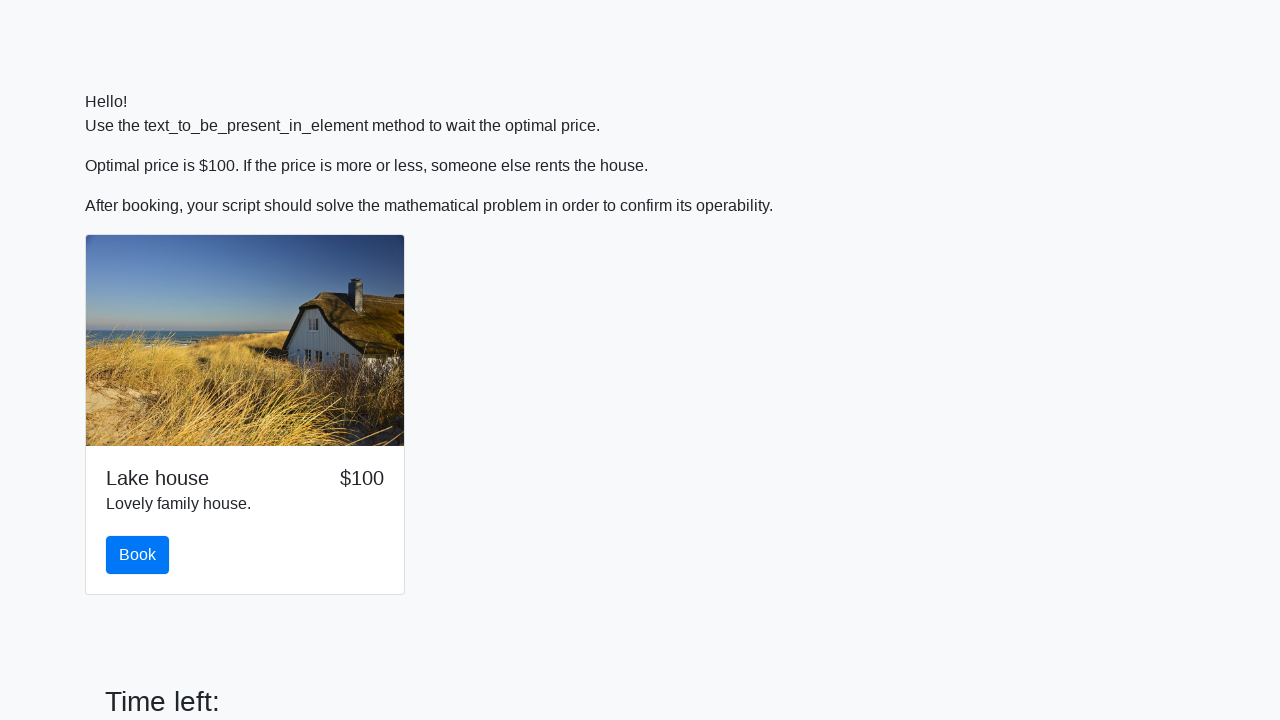

Retrieved input value for calculation: 366
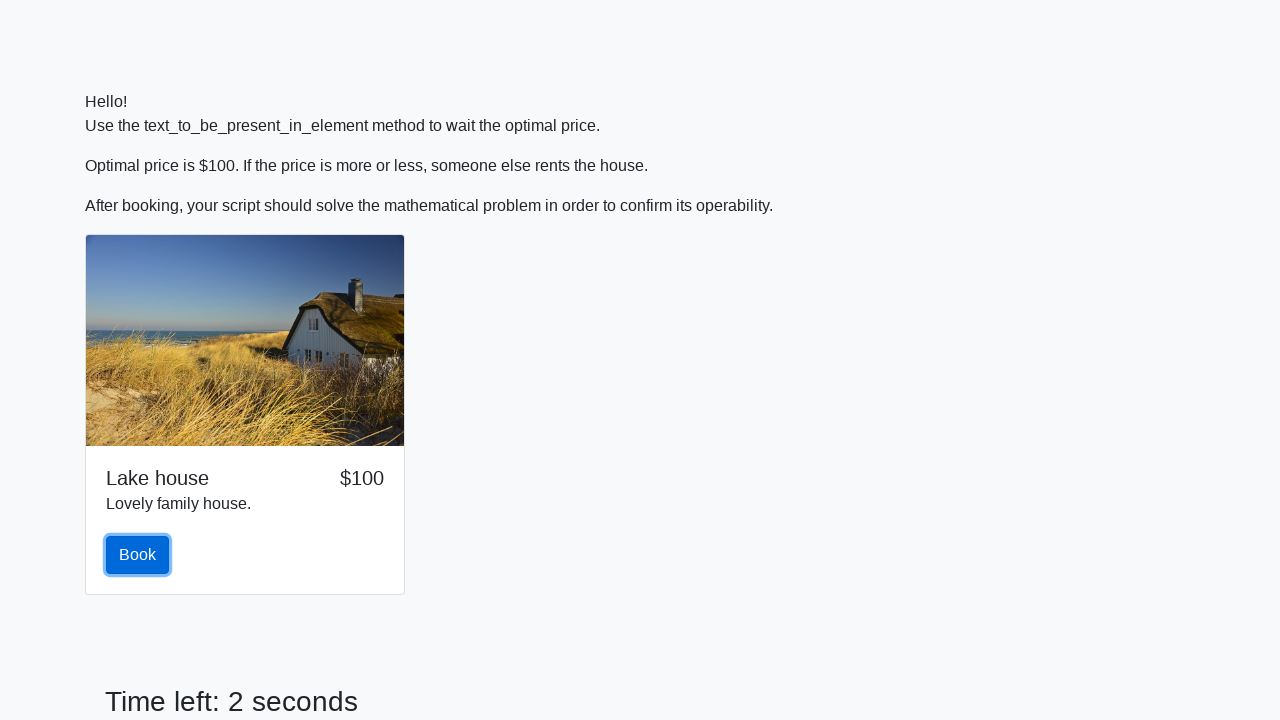

Calculated mathematical answer: 2.484896722425287
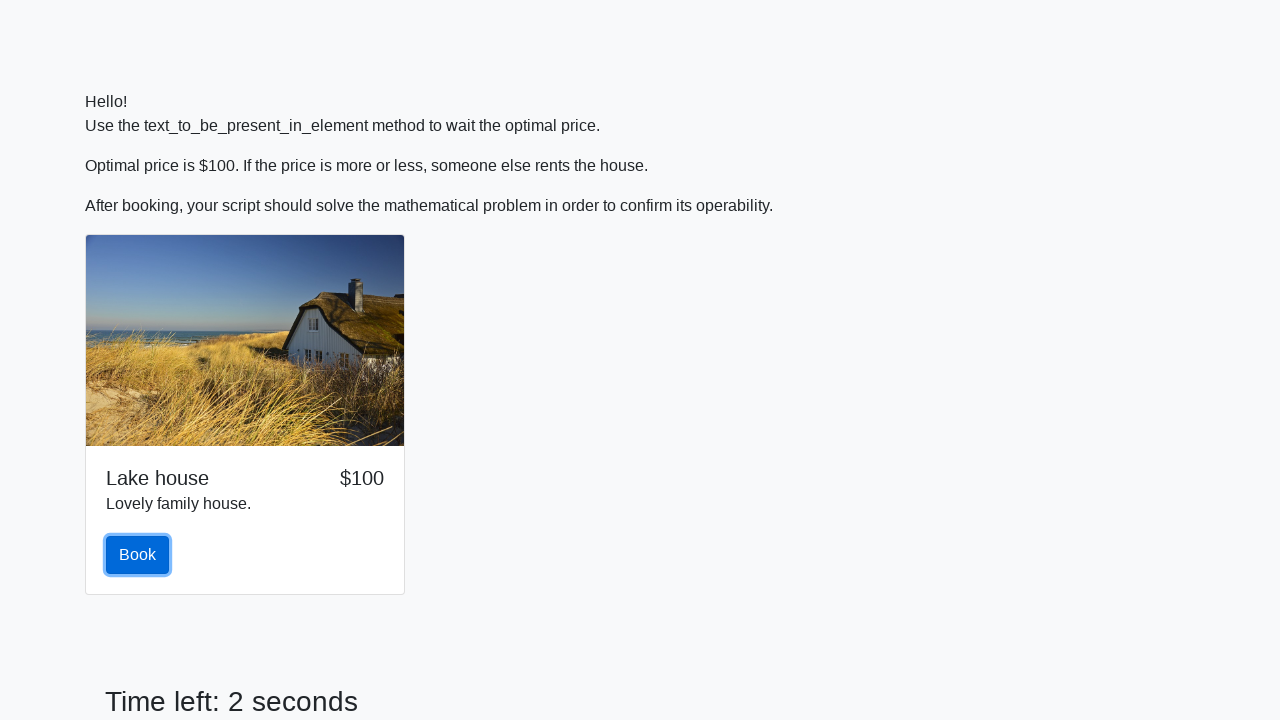

Entered calculated answer into form field on //*[@id="answer"]
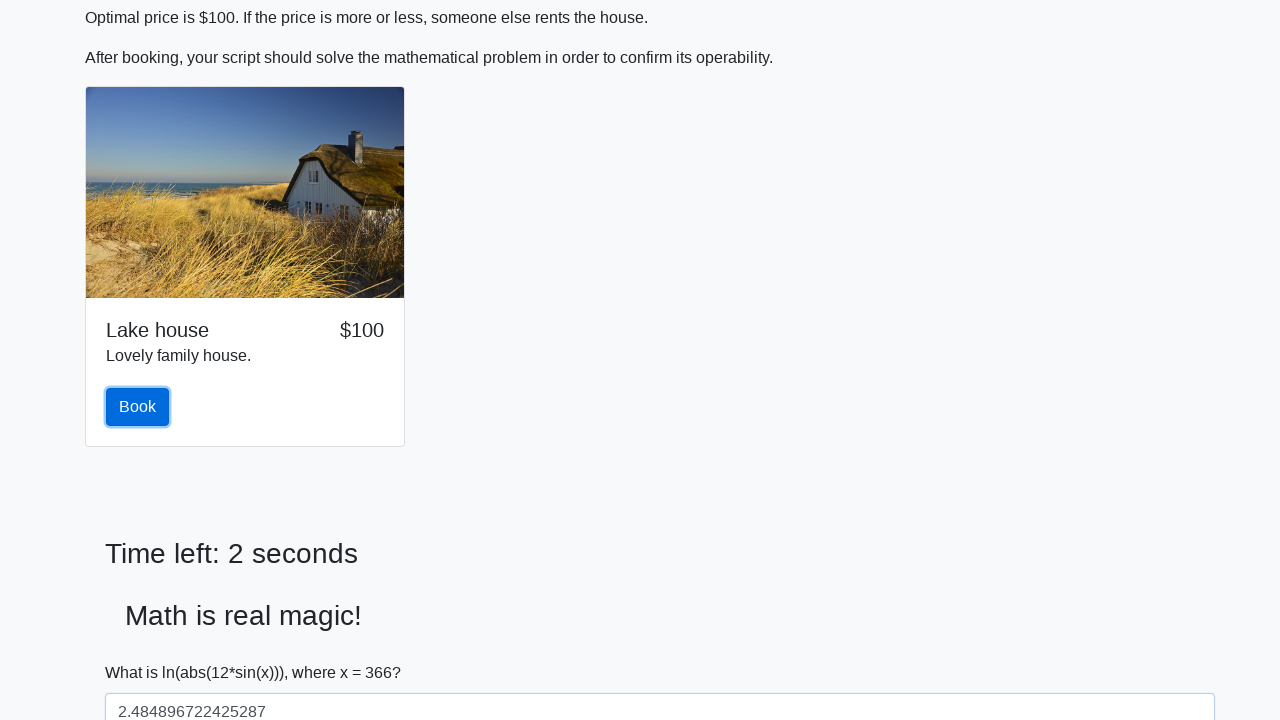

Clicked solve button to submit form at (143, 651) on xpath=//*[@id="solve"]
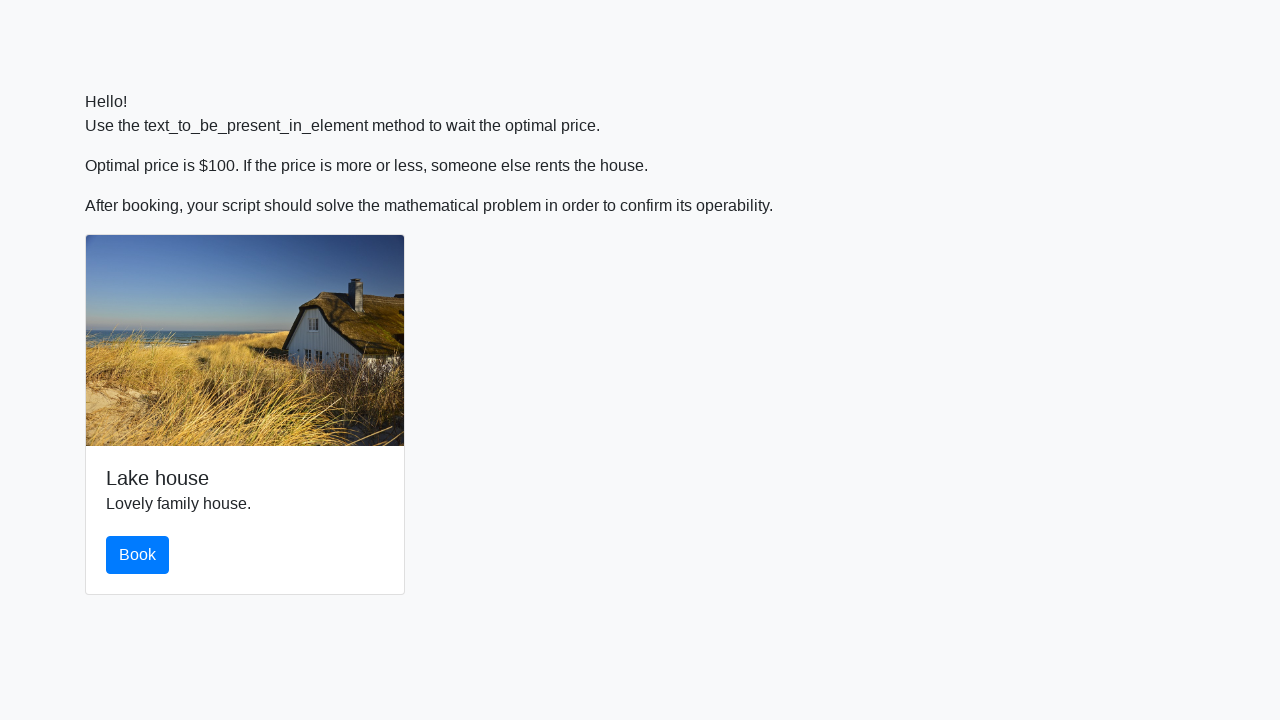

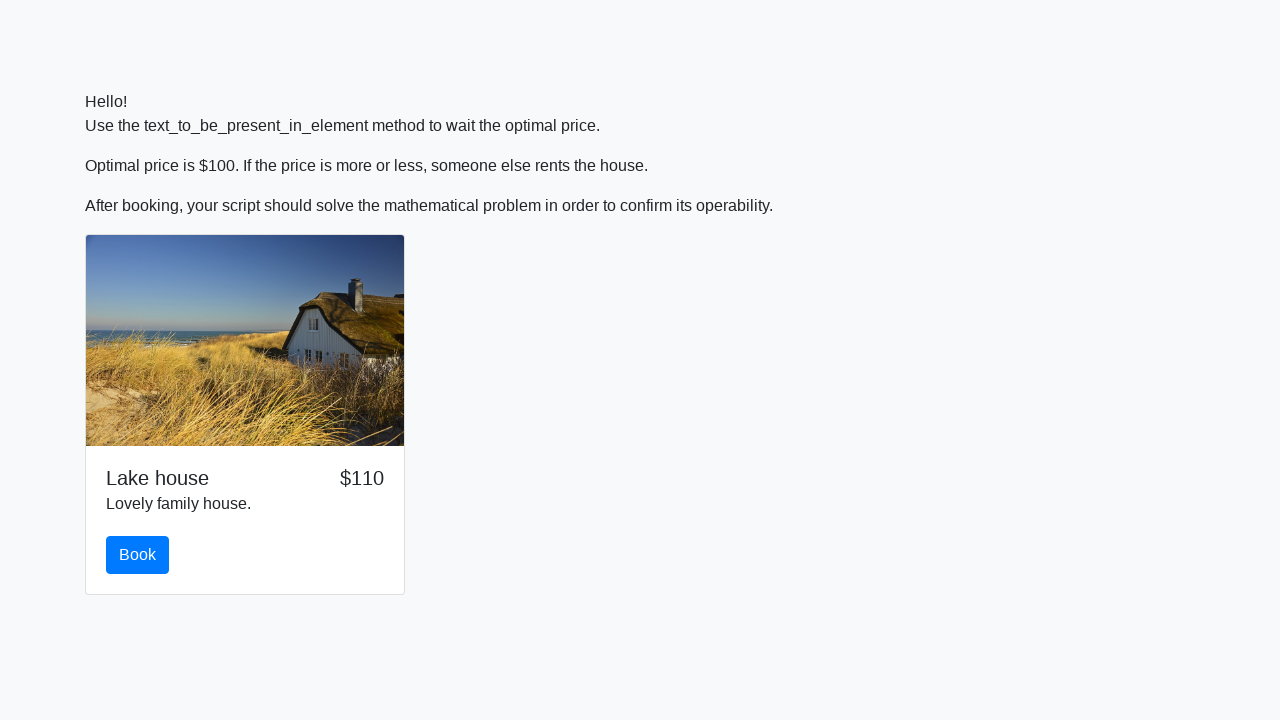